Tests the Disappearing Elements page by refreshing until 5 elements are displayed, with a maximum of 10 attempts.

Starting URL: https://the-internet.herokuapp.com/

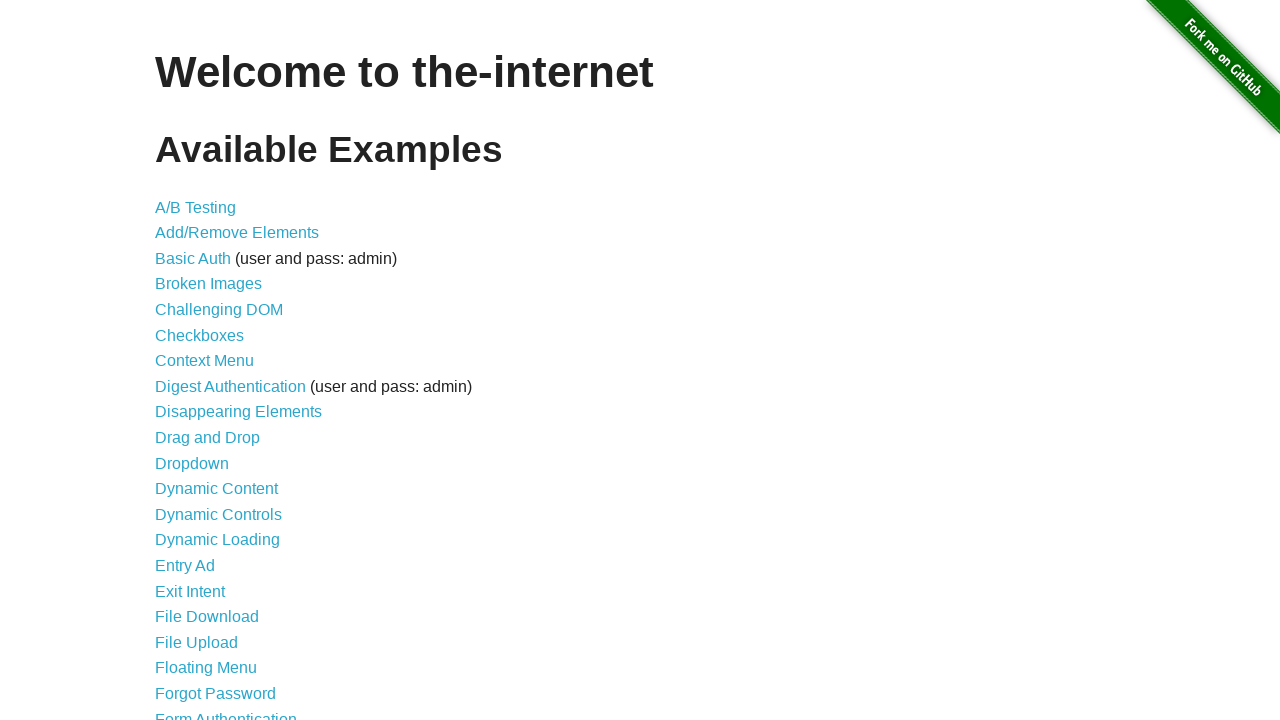

Clicked on the Disappearing Elements link at (238, 412) on a[href='/disappearing_elements']
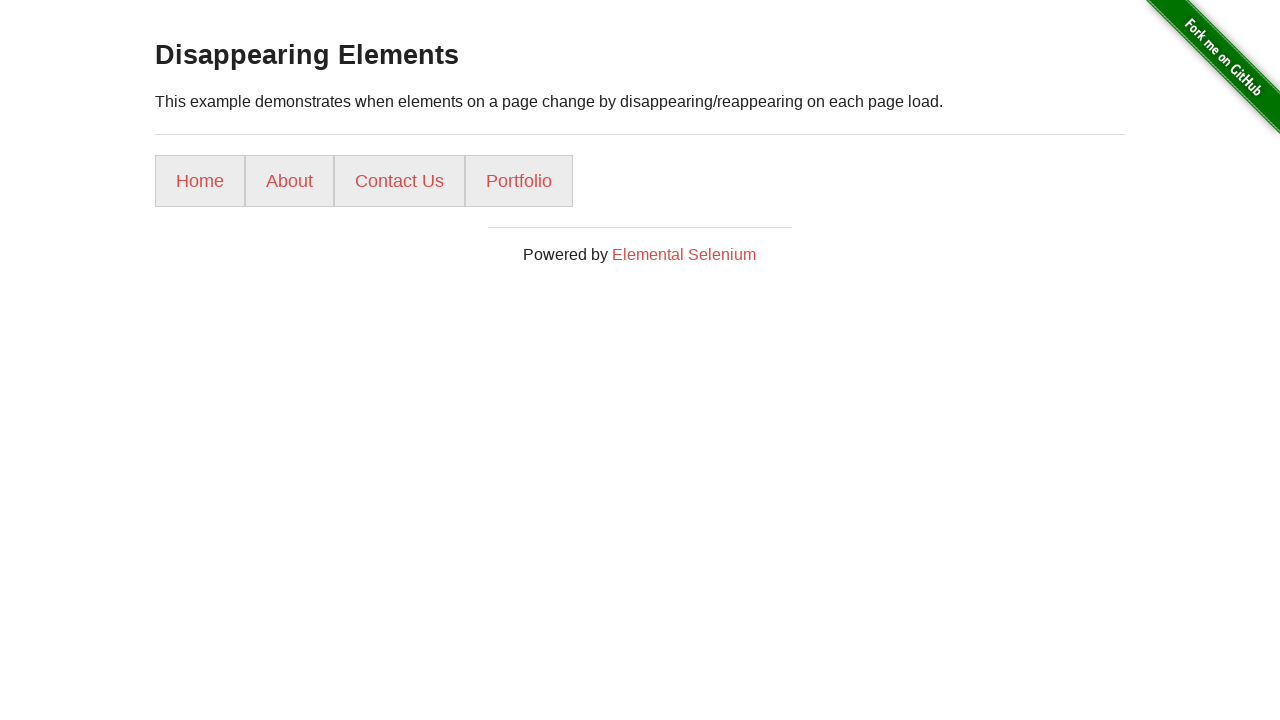

Disappearing Elements page loaded with link elements visible
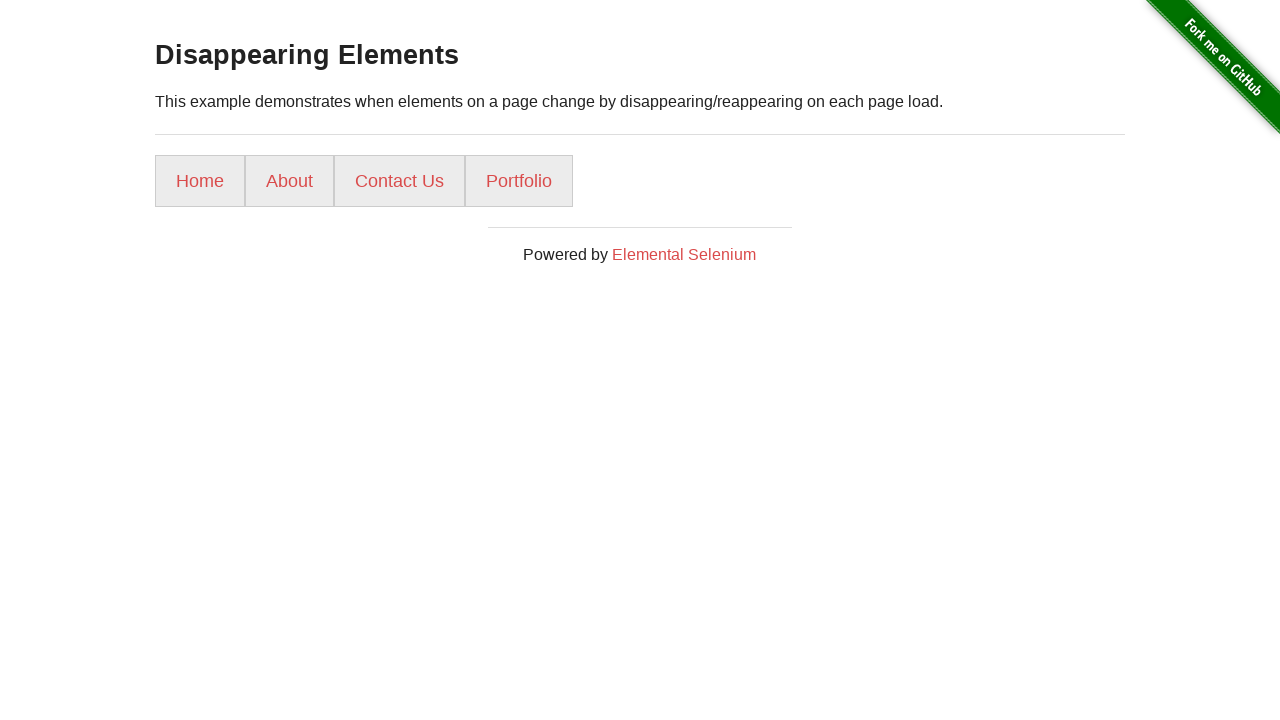

Checked for link elements - found 4 element(s) on attempt 1
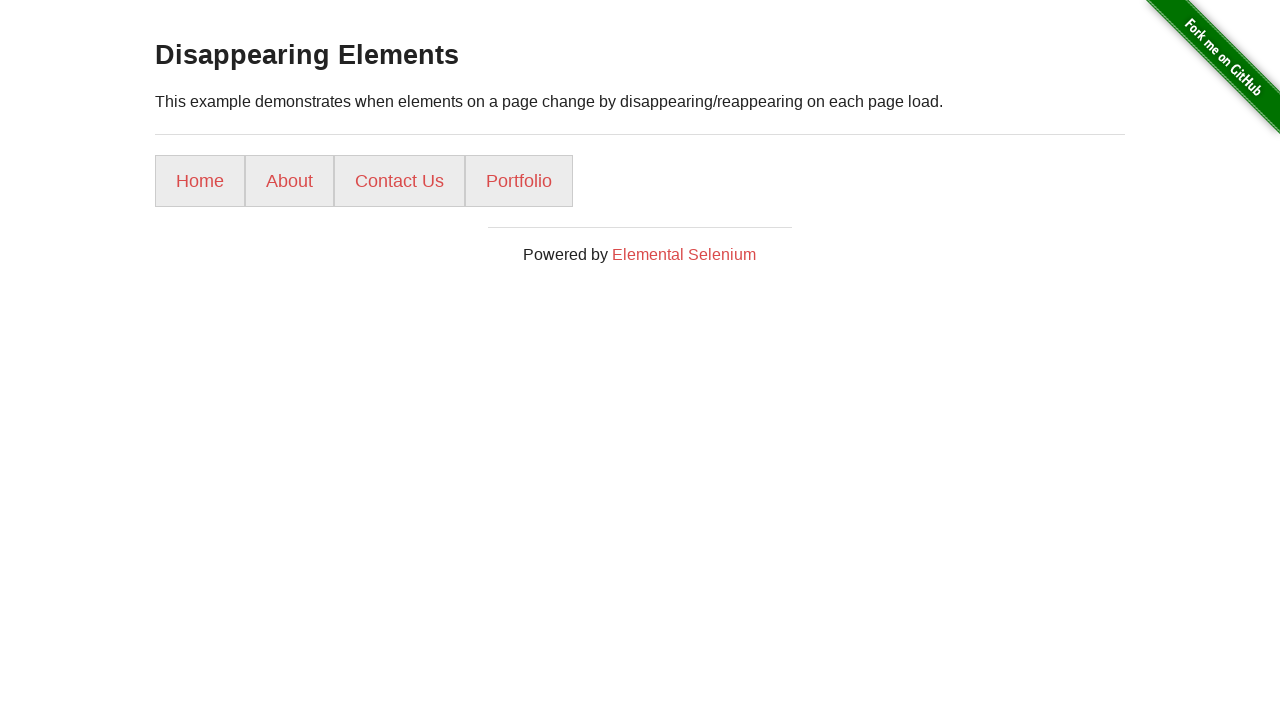

Refreshed page to retry finding 5 elements (attempt 1)
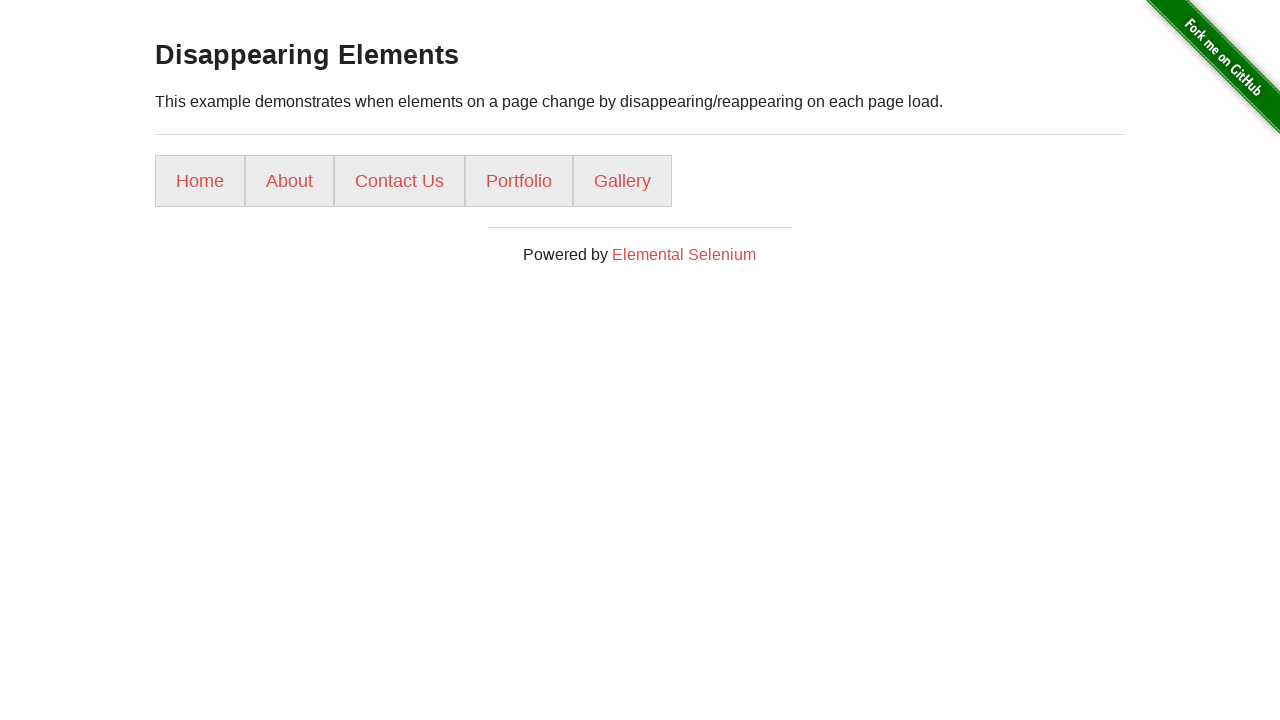

Waited for link elements to be visible after refresh
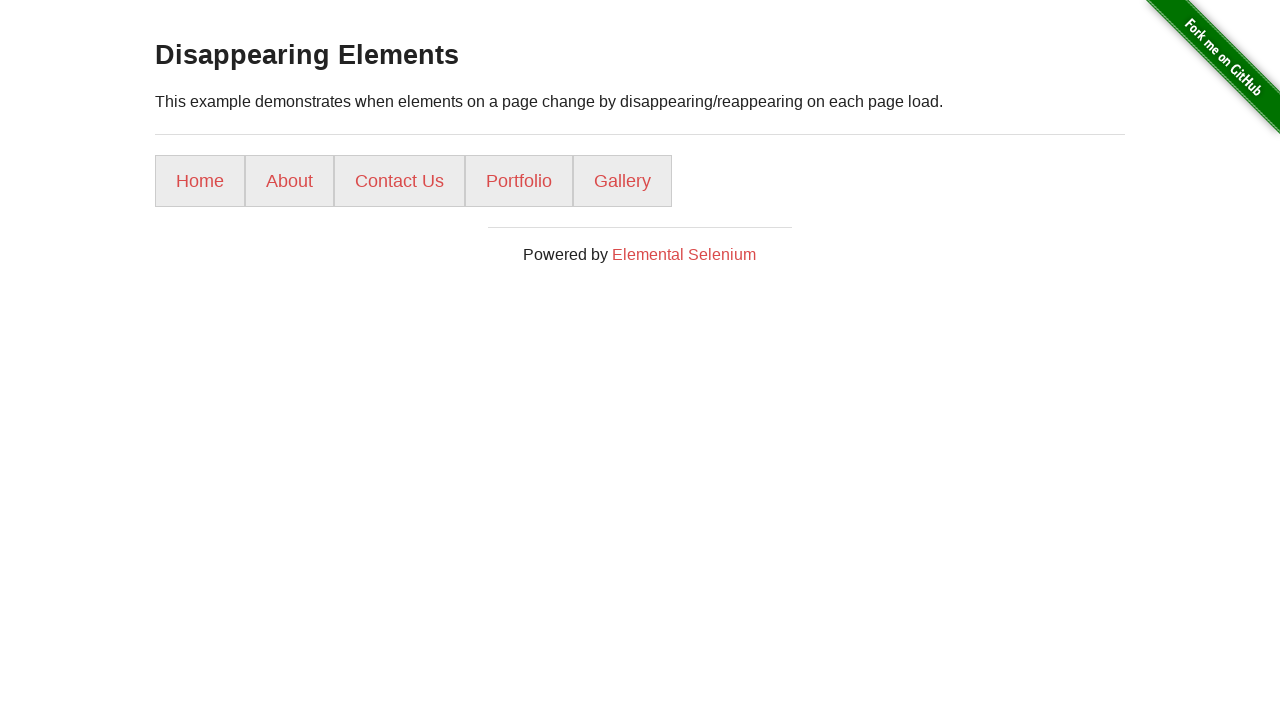

Checked for link elements - found 5 element(s) on attempt 2
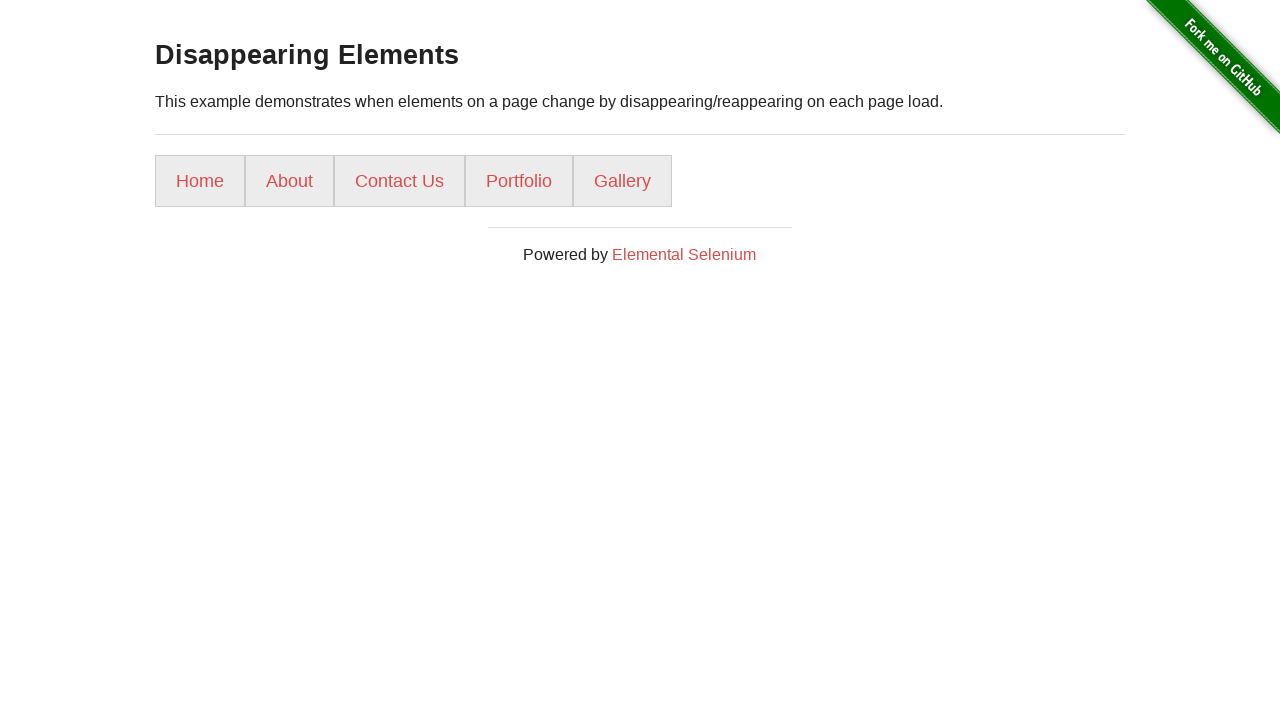

Successfully found all 5 elements
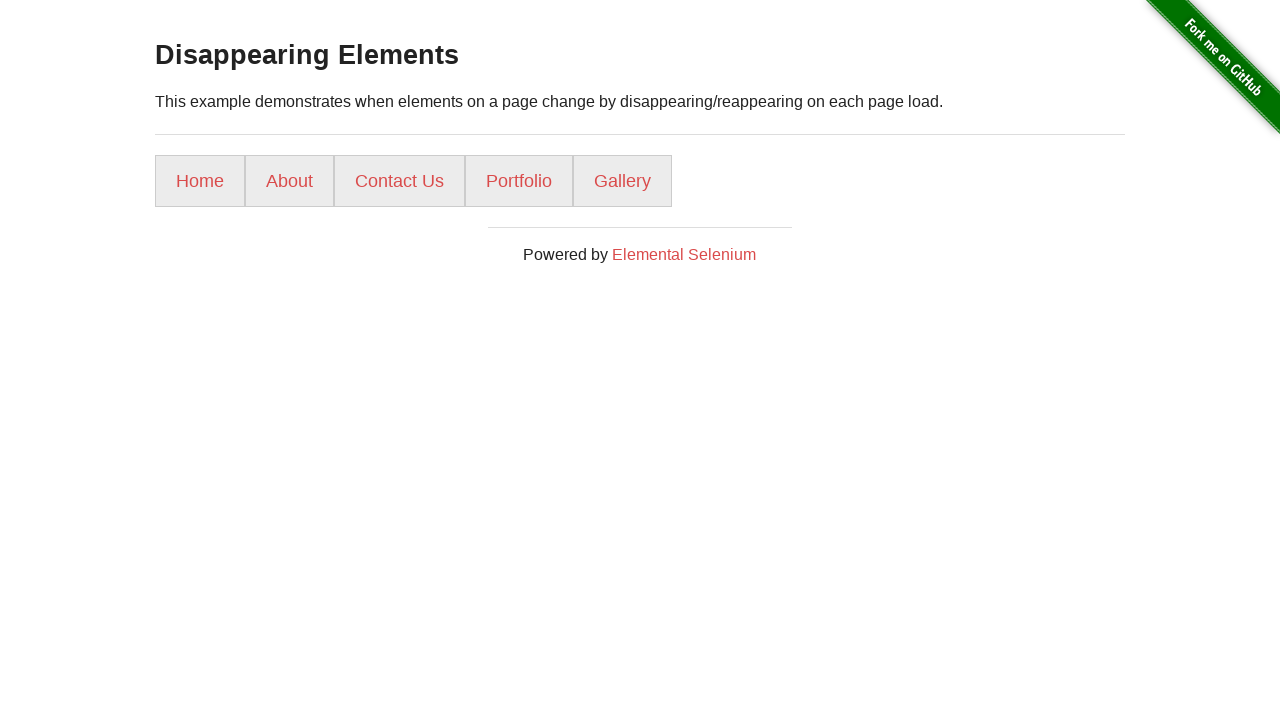

Assertion passed - 5 elements found within 10 attempts
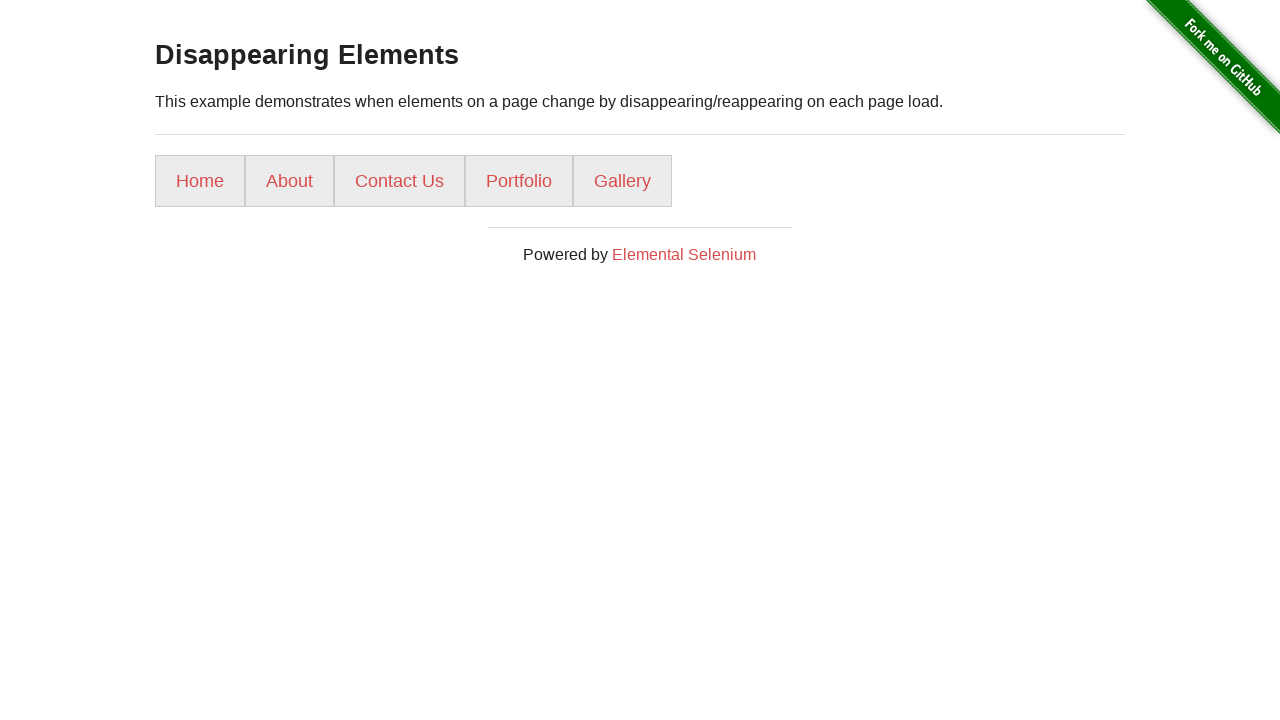

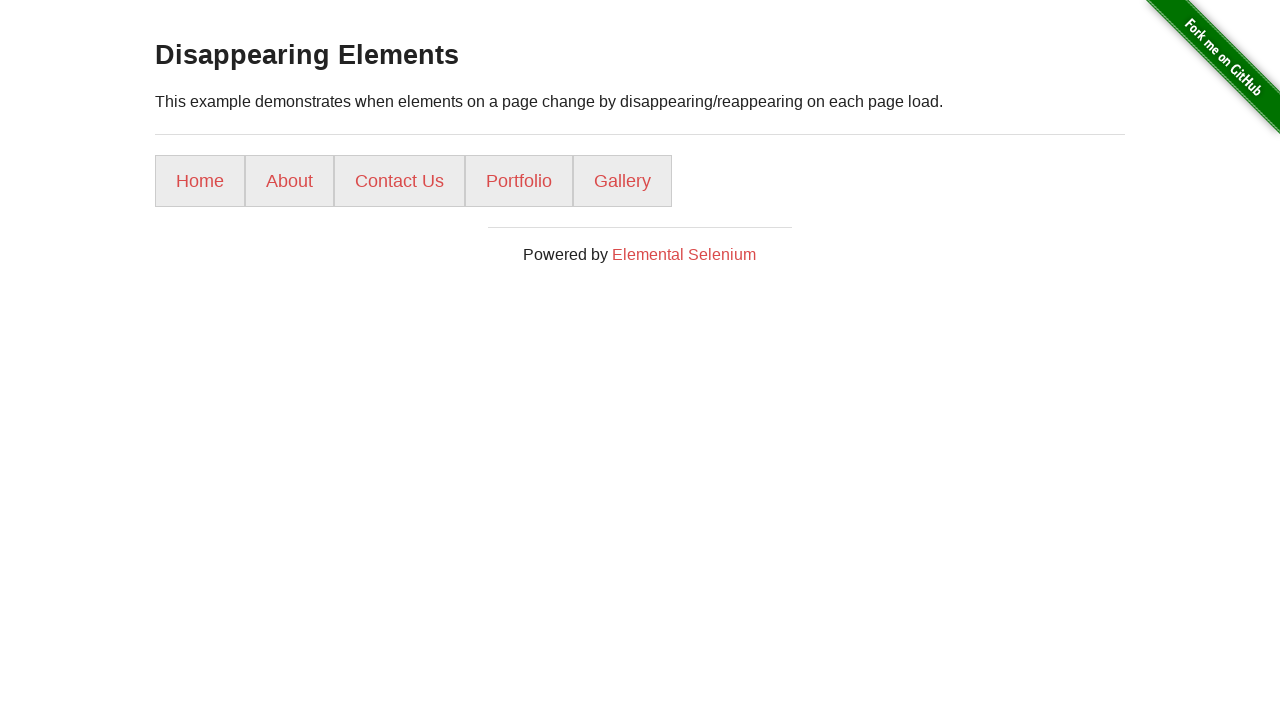